Tests radio button selection on an automation practice page by finding radio buttons and clicking the one with value "radio1"

Starting URL: https://rahulshettyacademy.com/AutomationPractice/

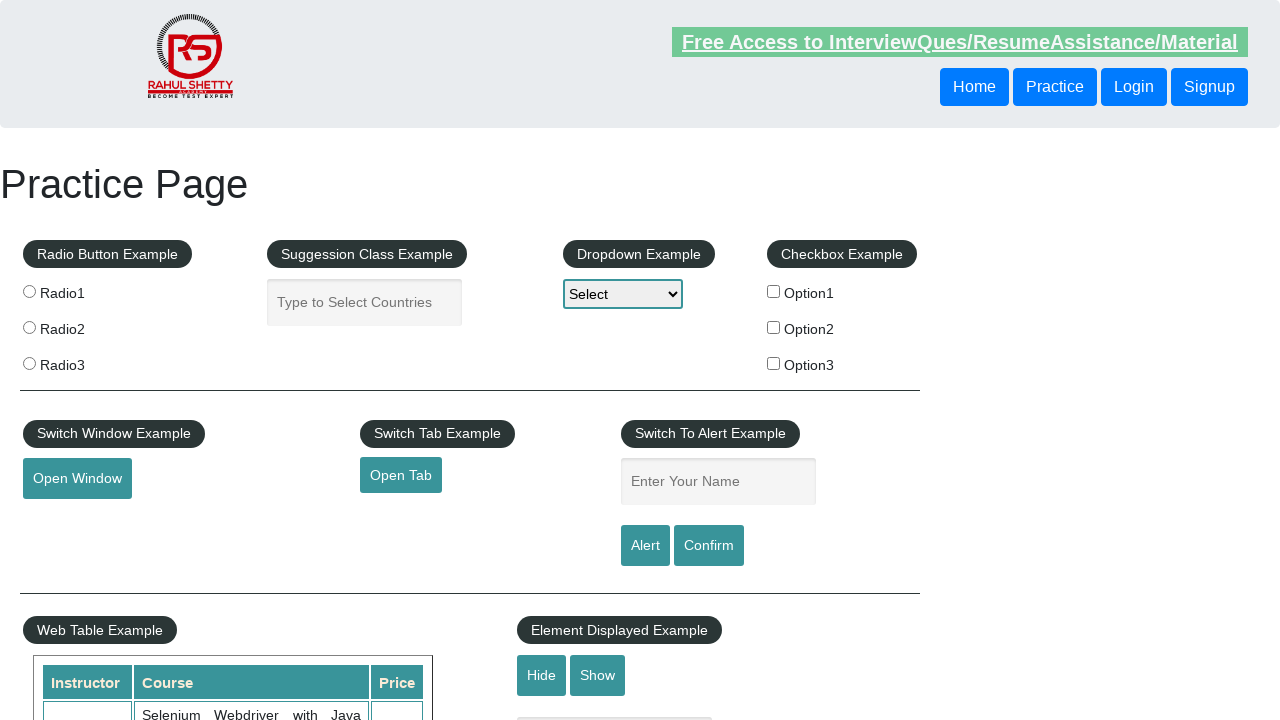

Located all radio buttons with name 'radioButton'
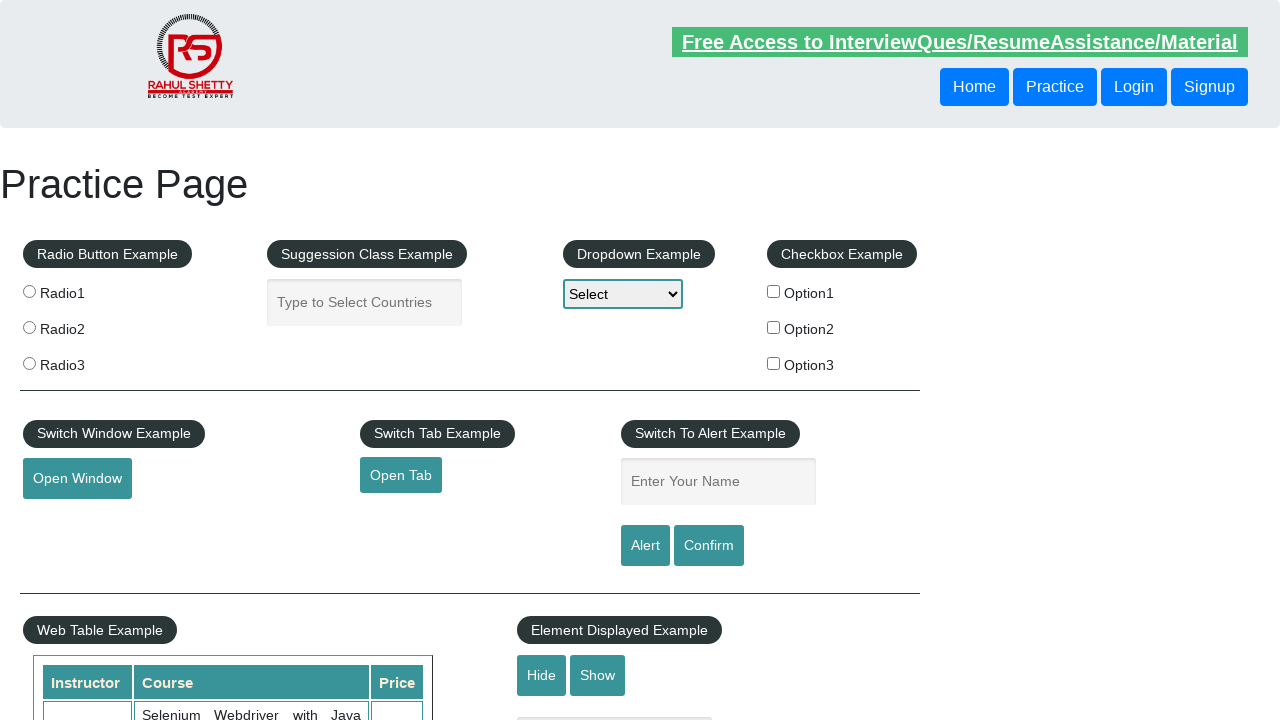

Clicked radio button with value 'radio1' at (29, 291) on [name='radioButton'][value='radio1']
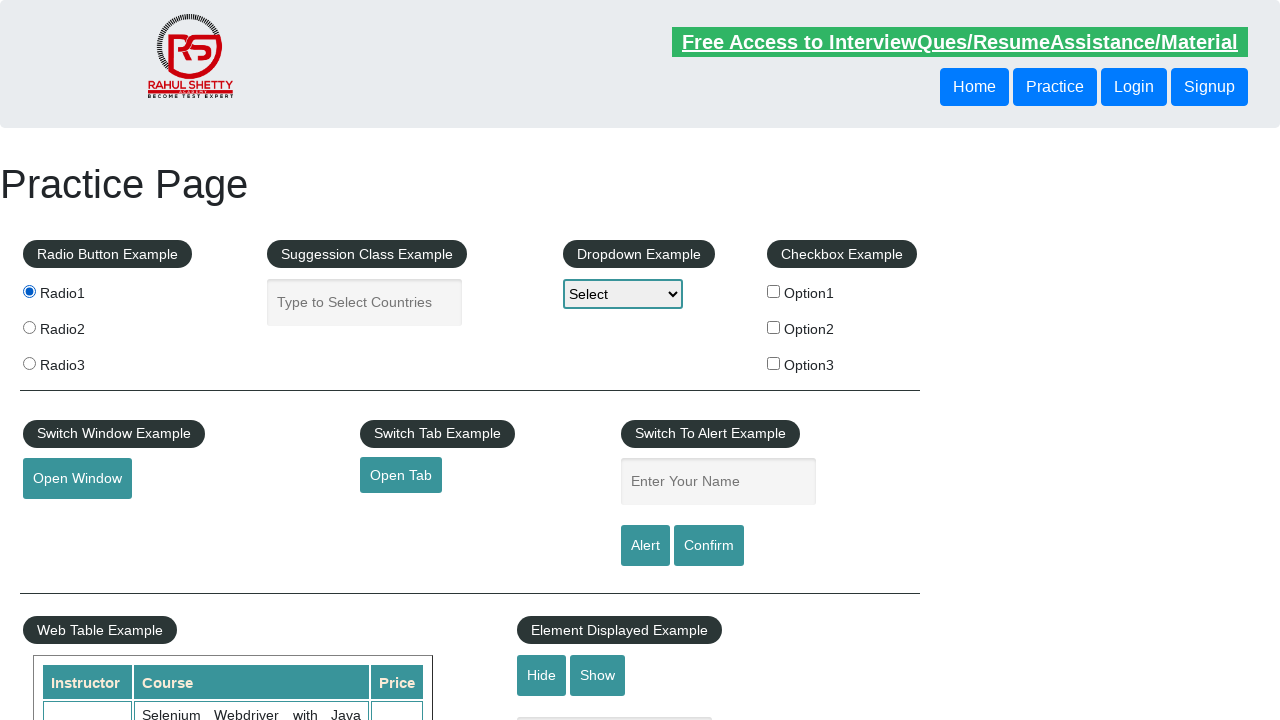

Located radio button with value 'radio1' for verification
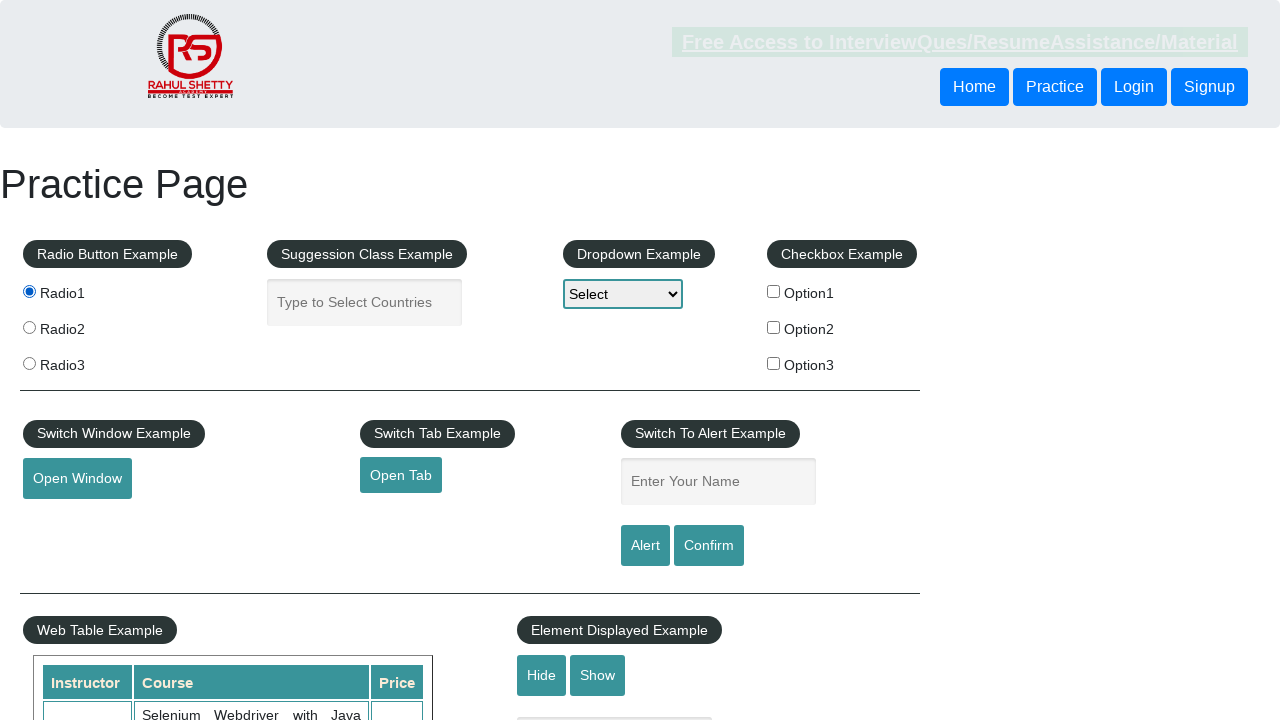

Verified that radio button with value 'radio1' is enabled
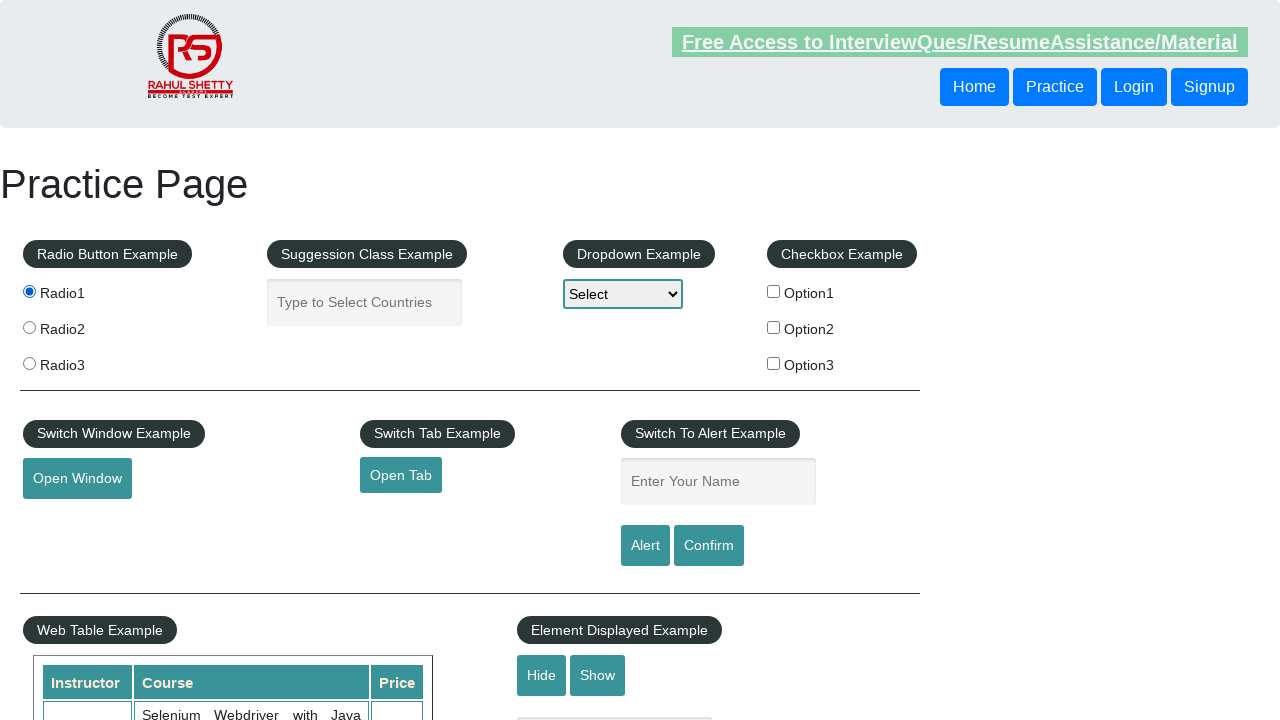

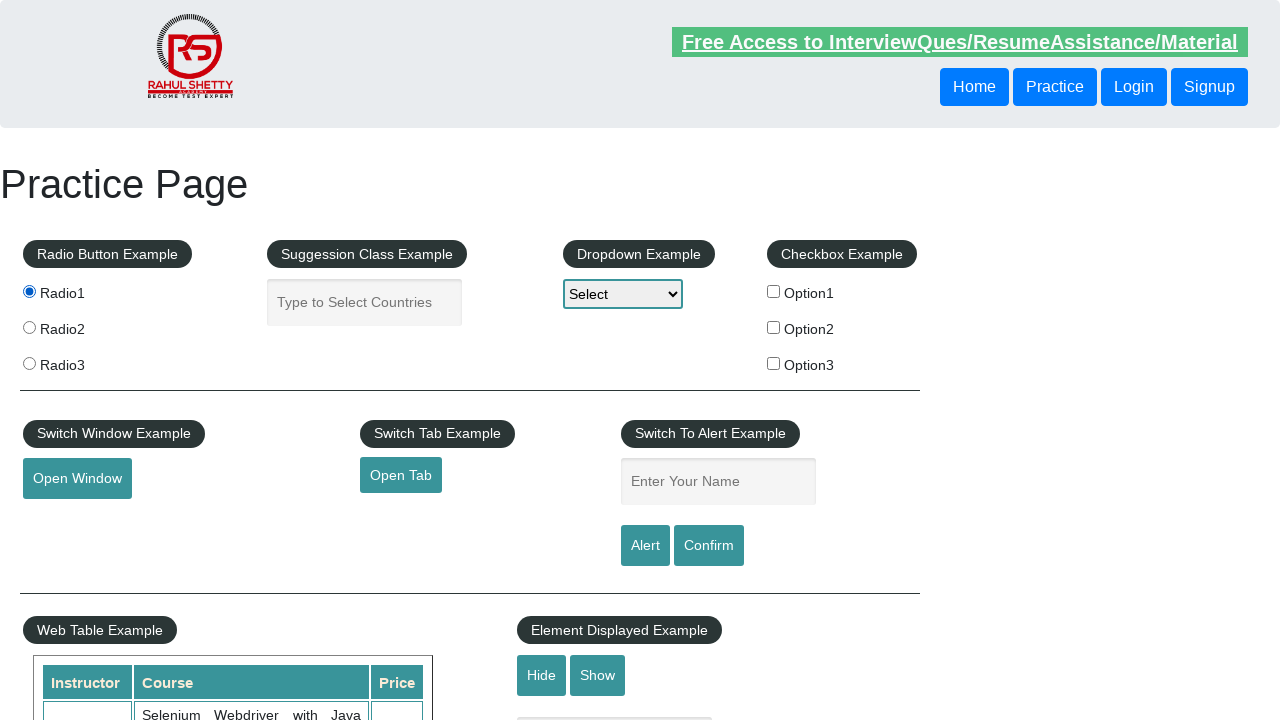